Tests JavaScript alert handling by switching to an iframe, triggering an alert, and accepting it

Starting URL: https://www.w3schools.com/js/tryit.asp?filename=tryjs_alert

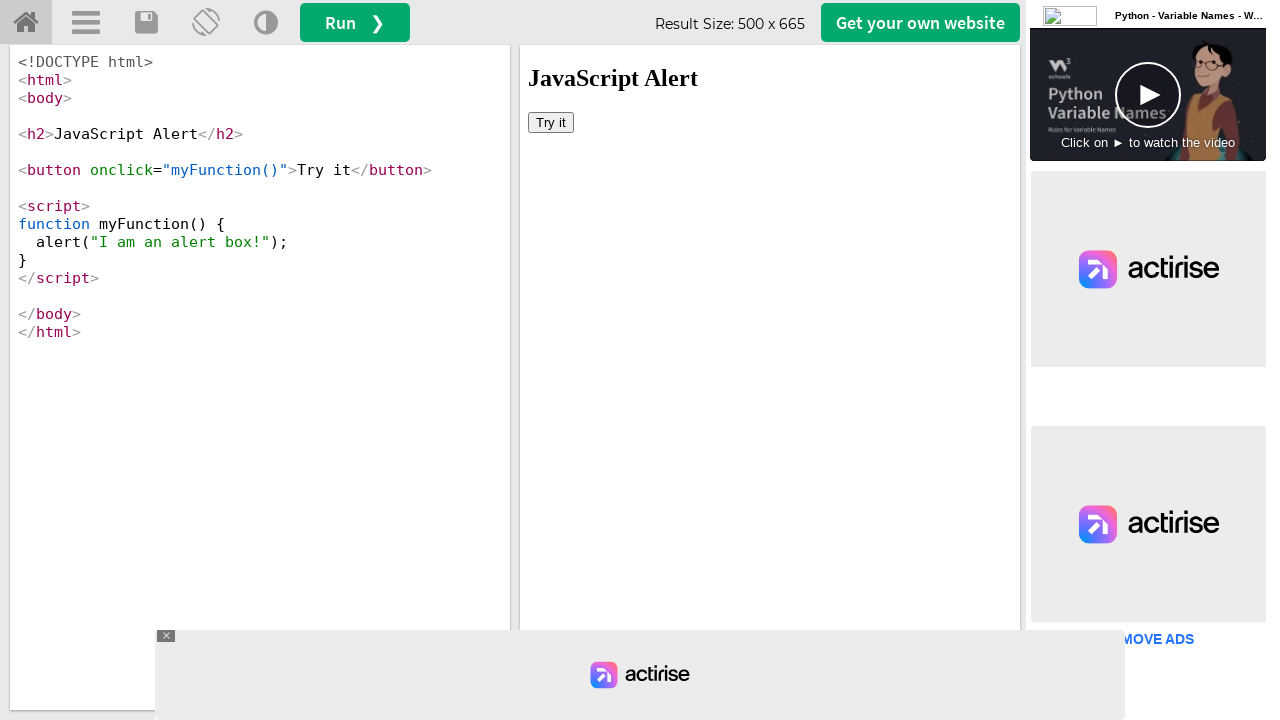

Located iframe with id 'iframeResult' containing the try-it editor
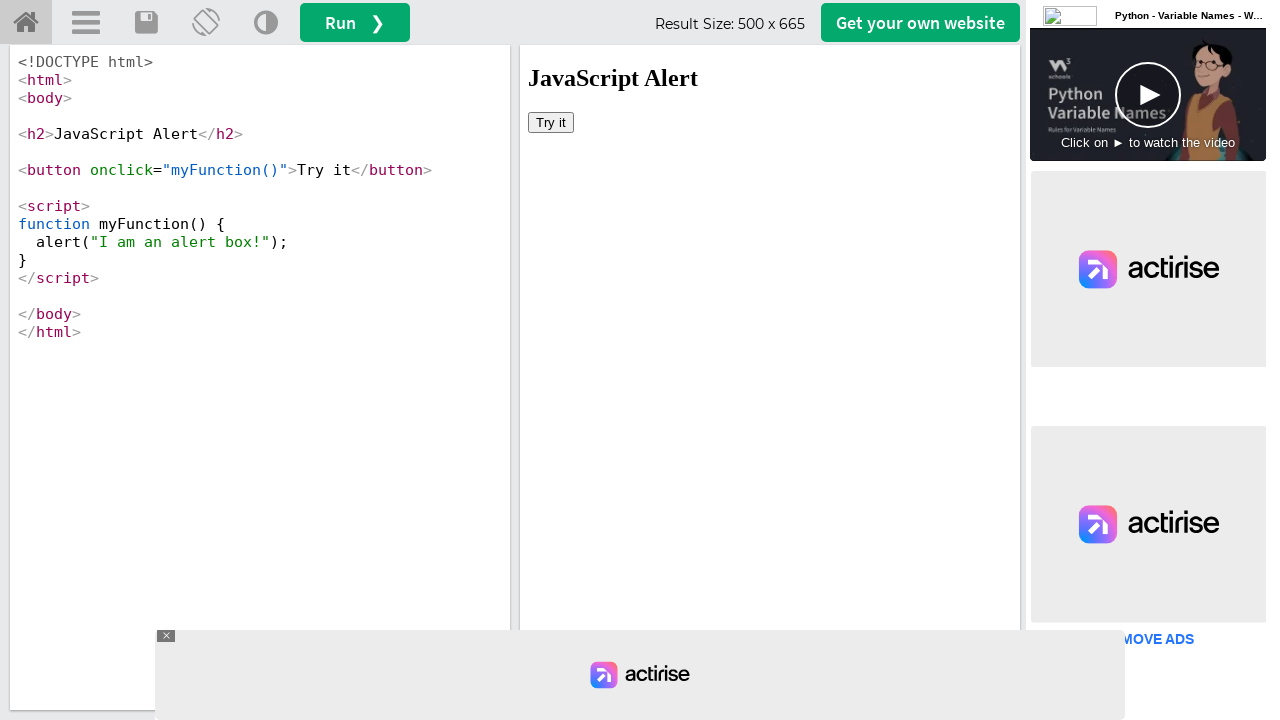

Clicked 'Try it' button to trigger JavaScript alert at (551, 122) on iframe#iframeResult >> internal:control=enter-frame >> button:has-text('Try it')
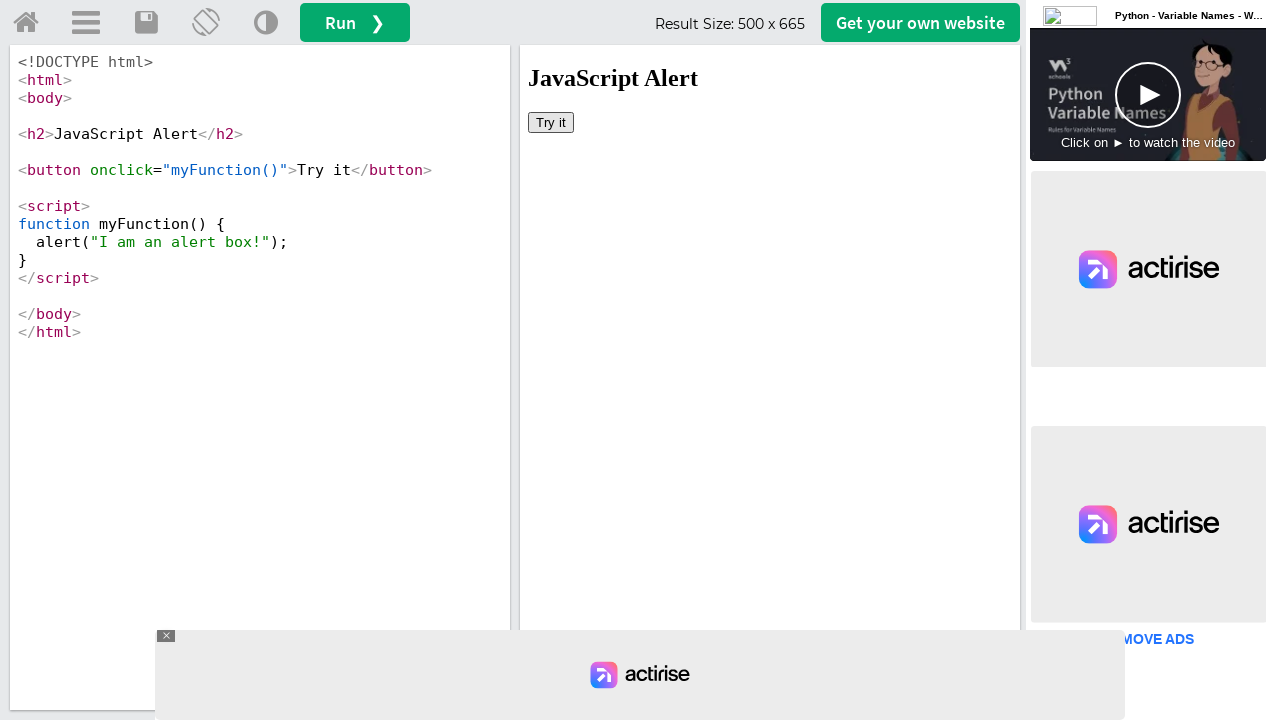

Set up dialog handler to automatically accept alerts
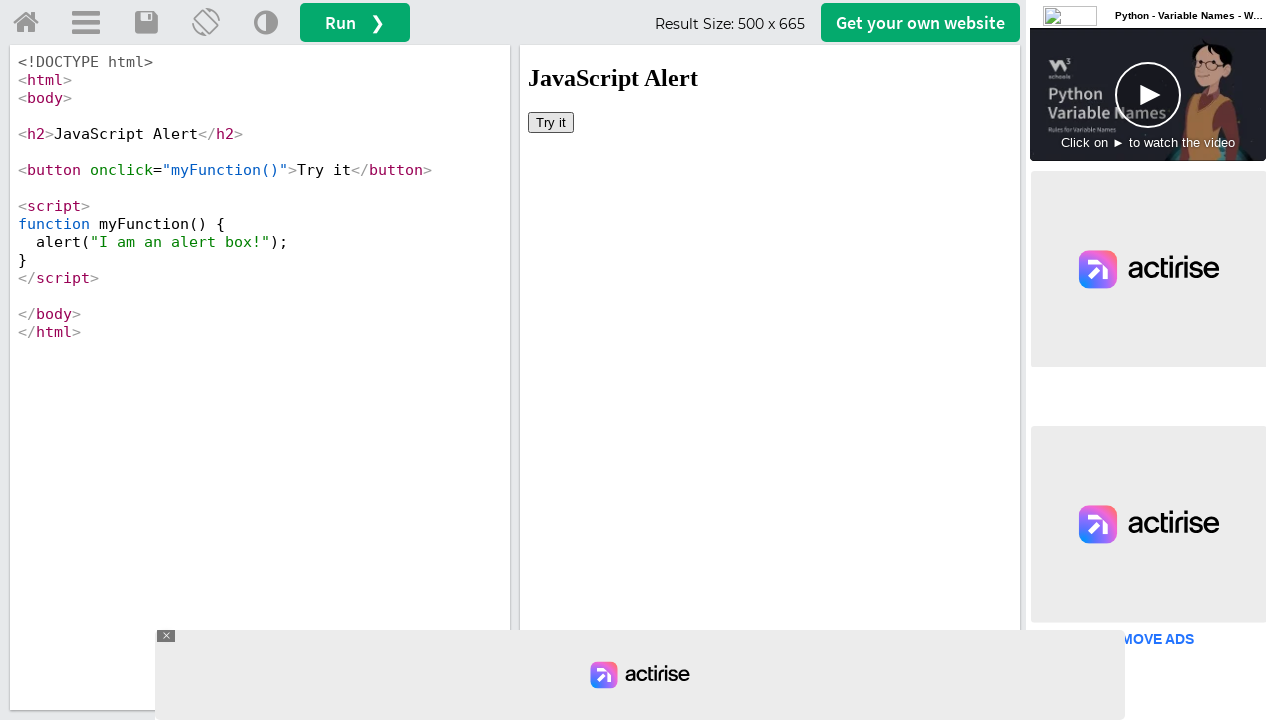

Waited 1000ms to ensure alert was handled
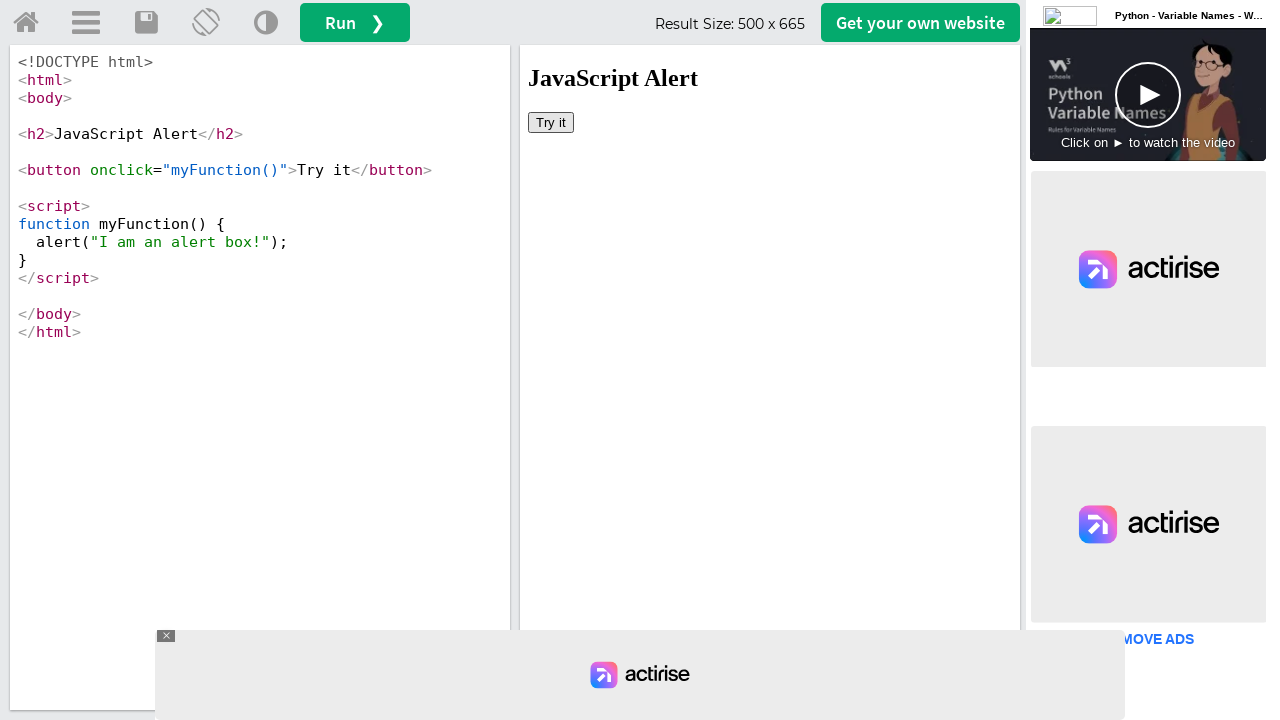

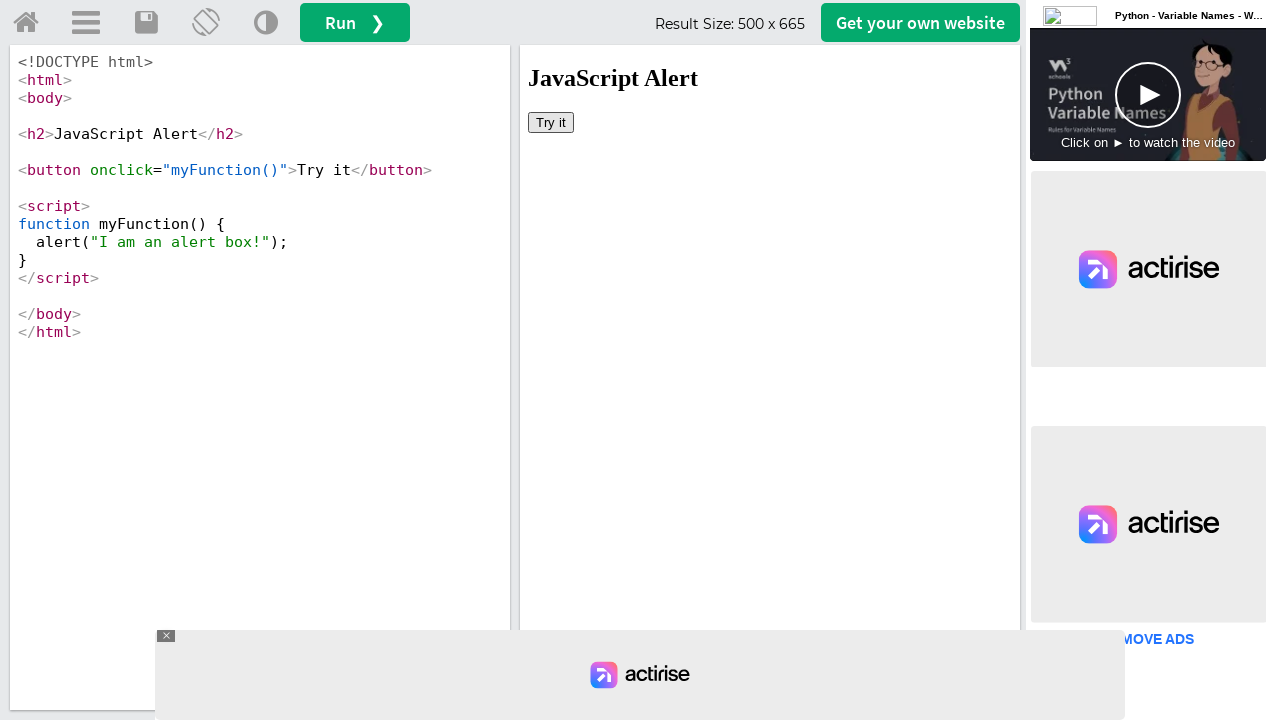